Navigates to the login page and verifies that form elements (labels) are present on the page

Starting URL: https://www.canvusapps.com/login

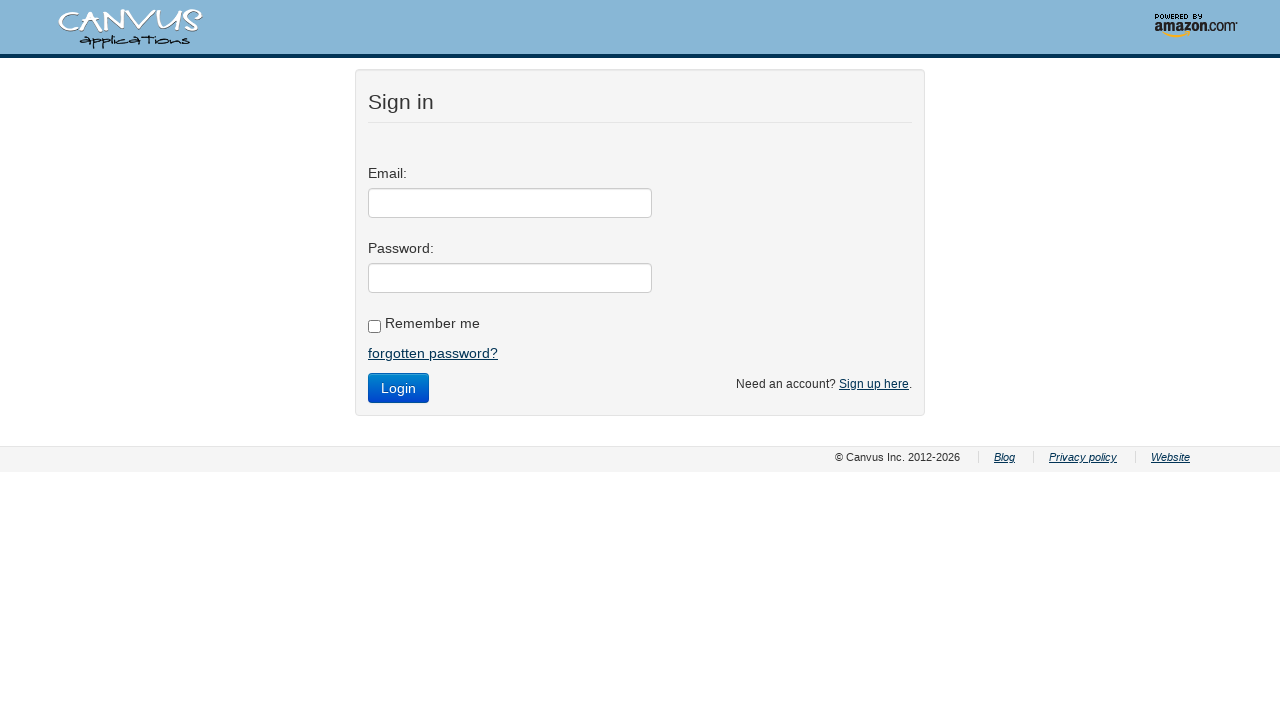

Navigated to login page at https://www.canvusapps.com/login
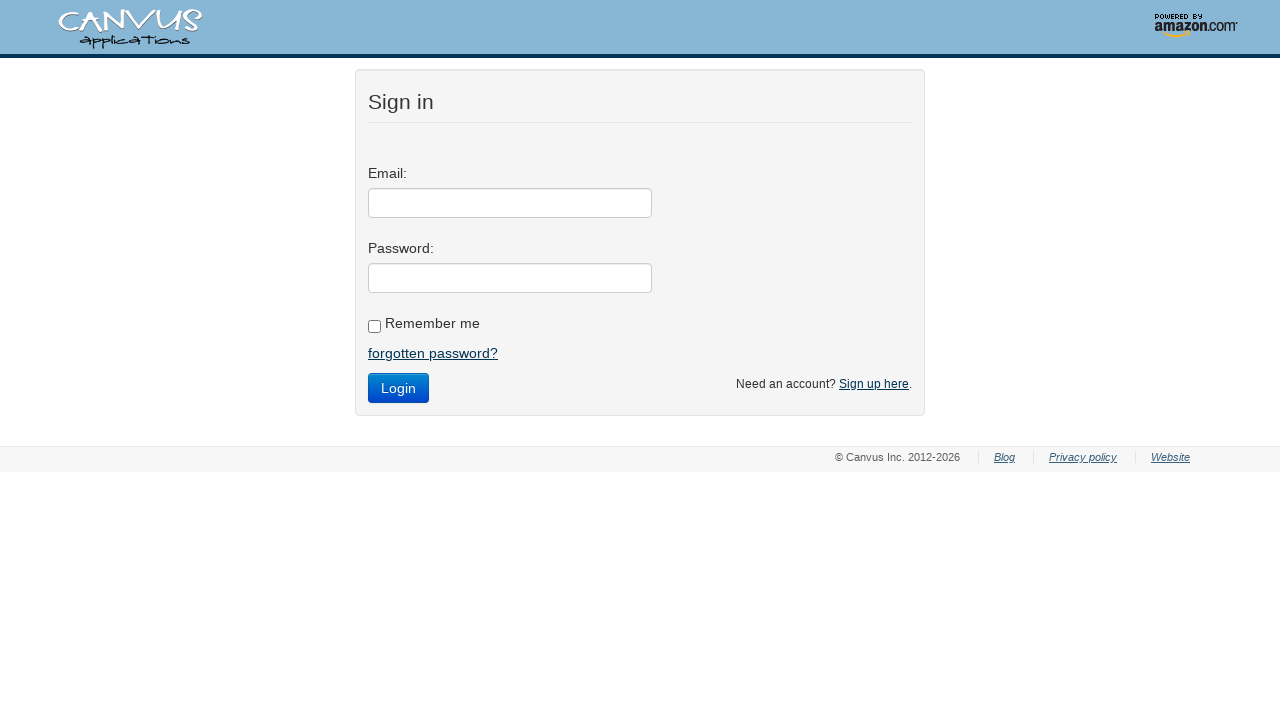

Login form labels are present on the page
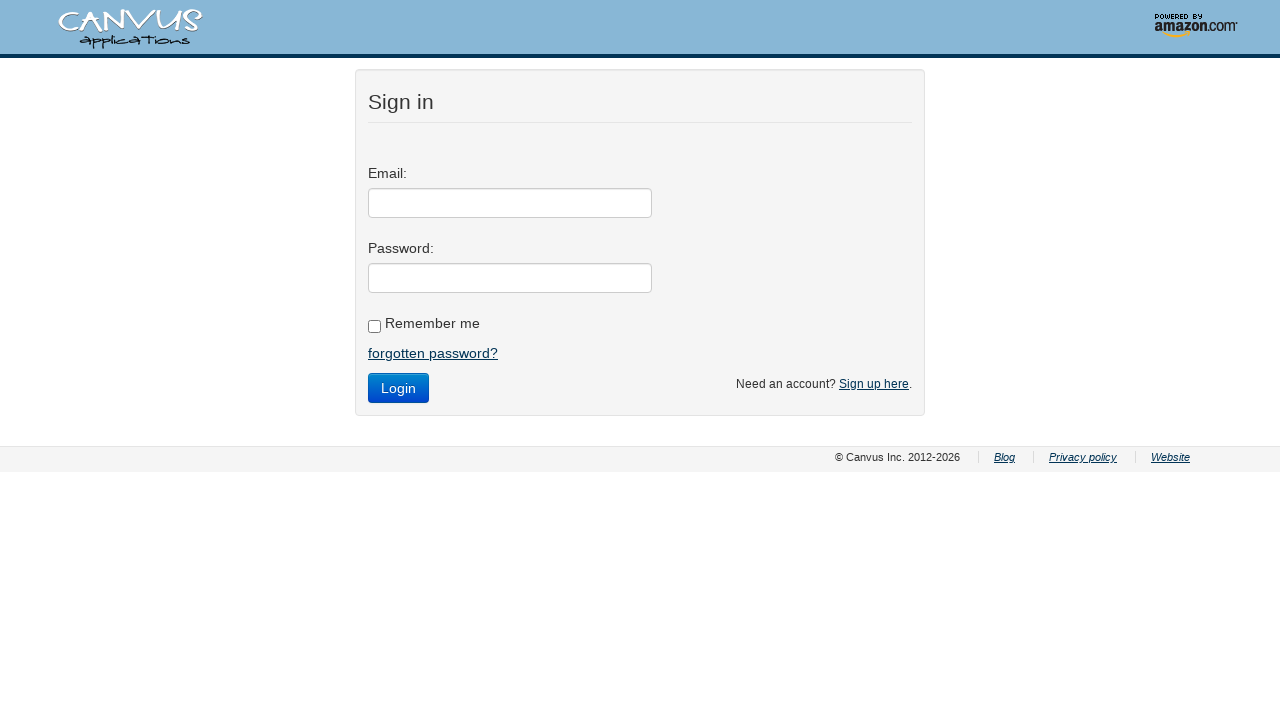

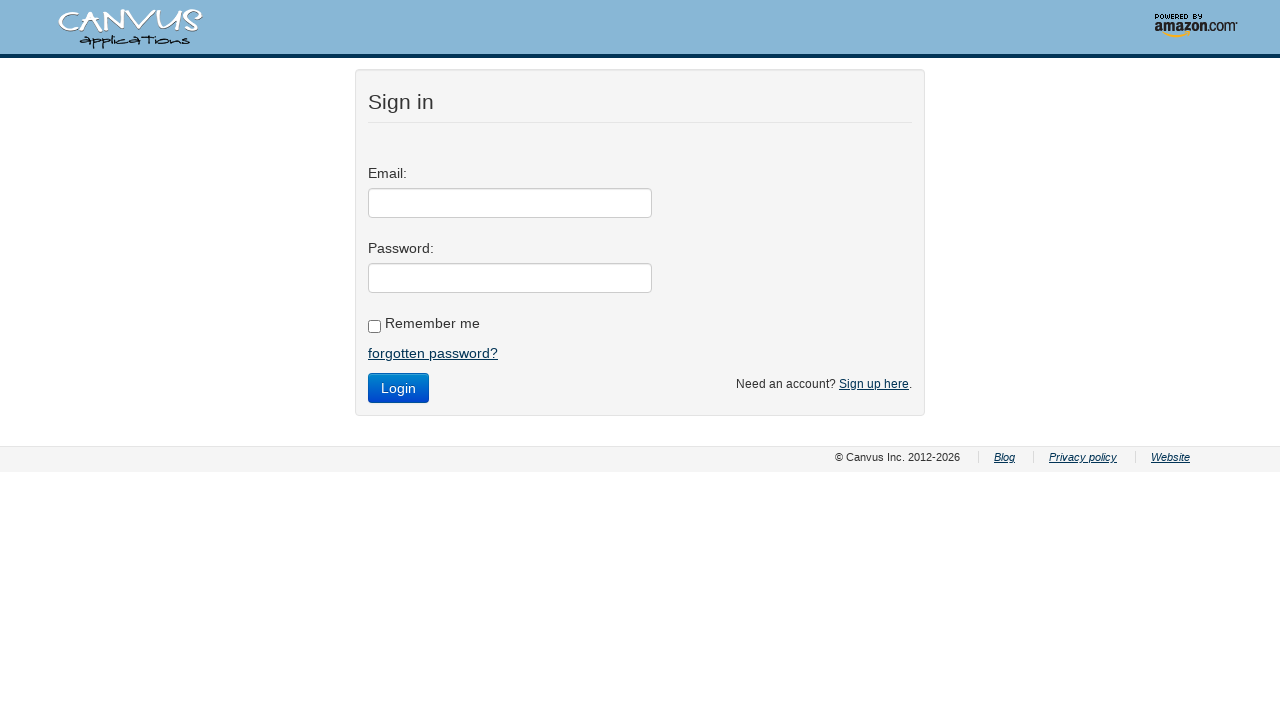